Tests multiple checkboxes by clicking all three checkbox options

Starting URL: https://rahulshettyacademy.com/AutomationPractice/

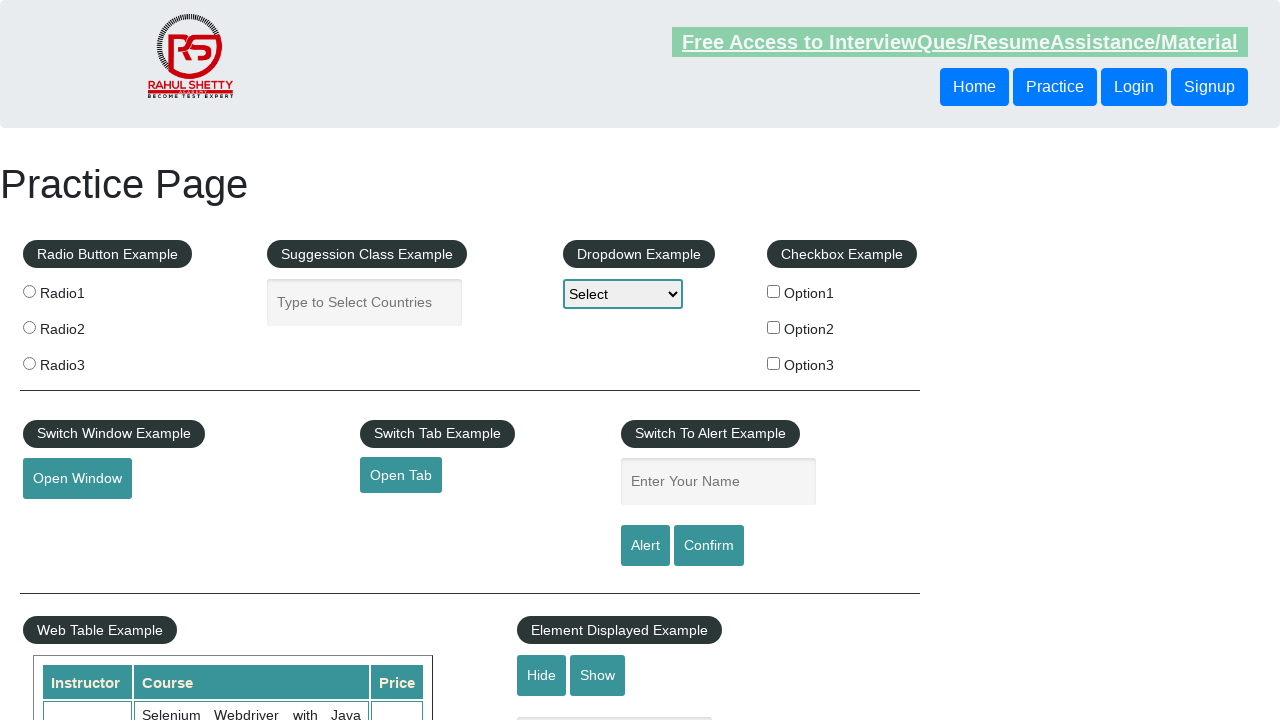

Clicked first checkbox (checkBoxOption1) at (774, 291) on #checkBoxOption1
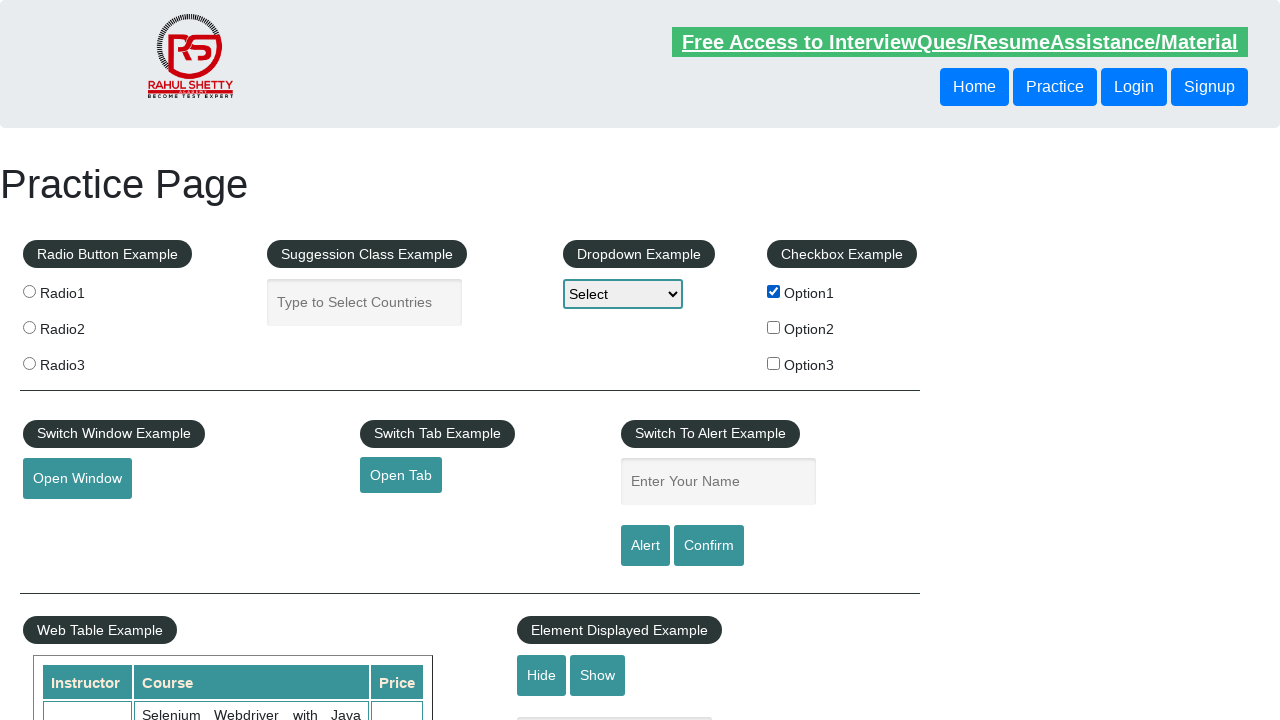

Clicked second checkbox (checkBoxOption2) at (774, 327) on #checkBoxOption2
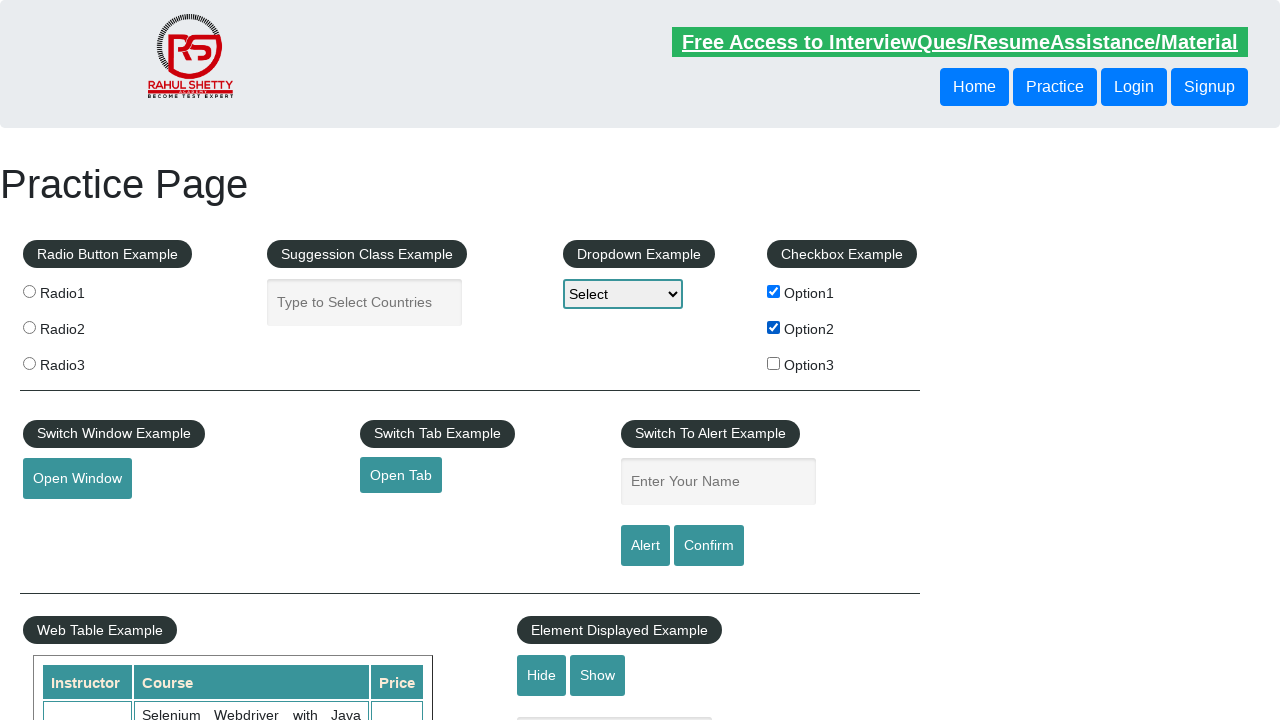

Clicked third checkbox (checkBoxOption3) at (774, 363) on #checkBoxOption3
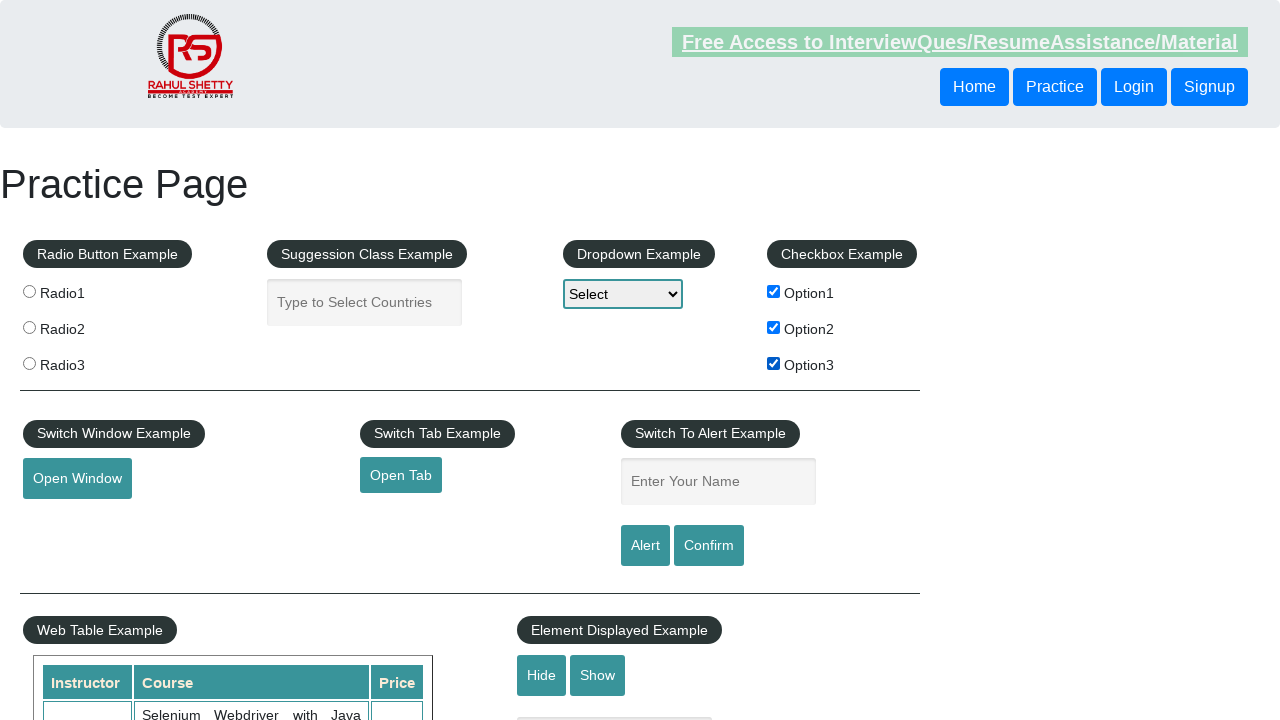

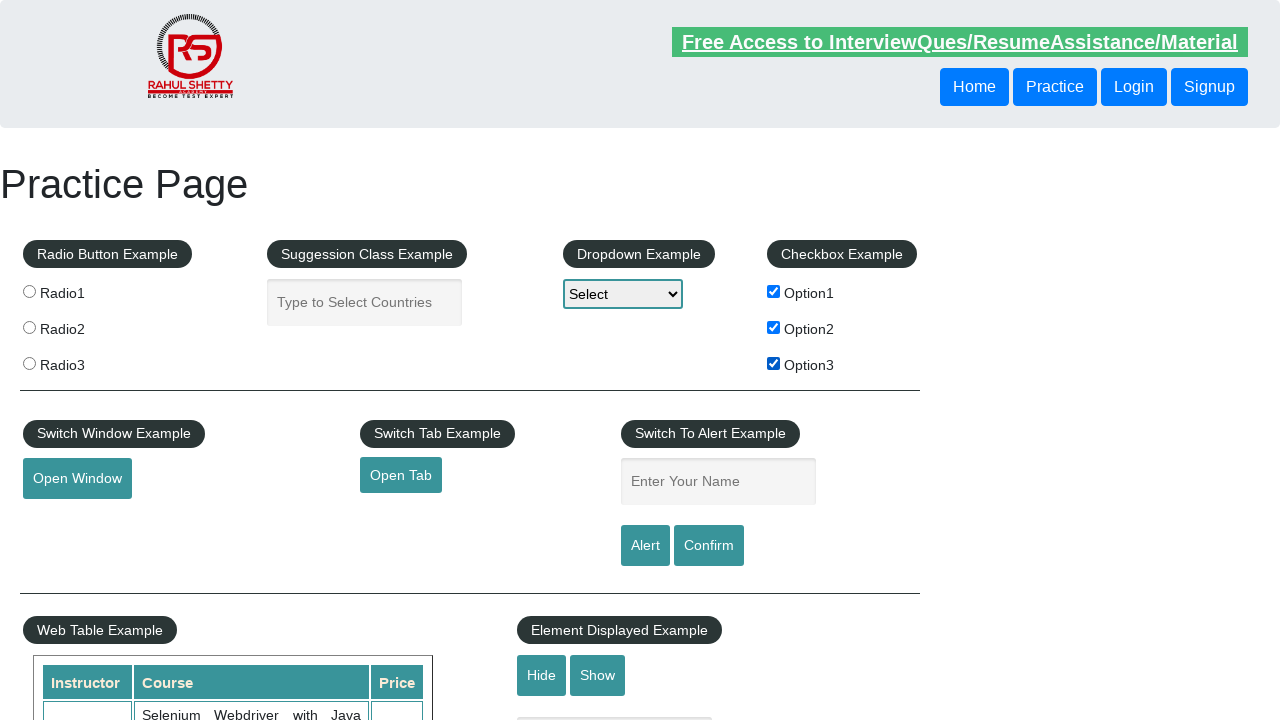